Scrolls the page down and verifies the centered element is present

Starting URL: https://applitools.github.io/demo/TestPages/FramesTestPage/

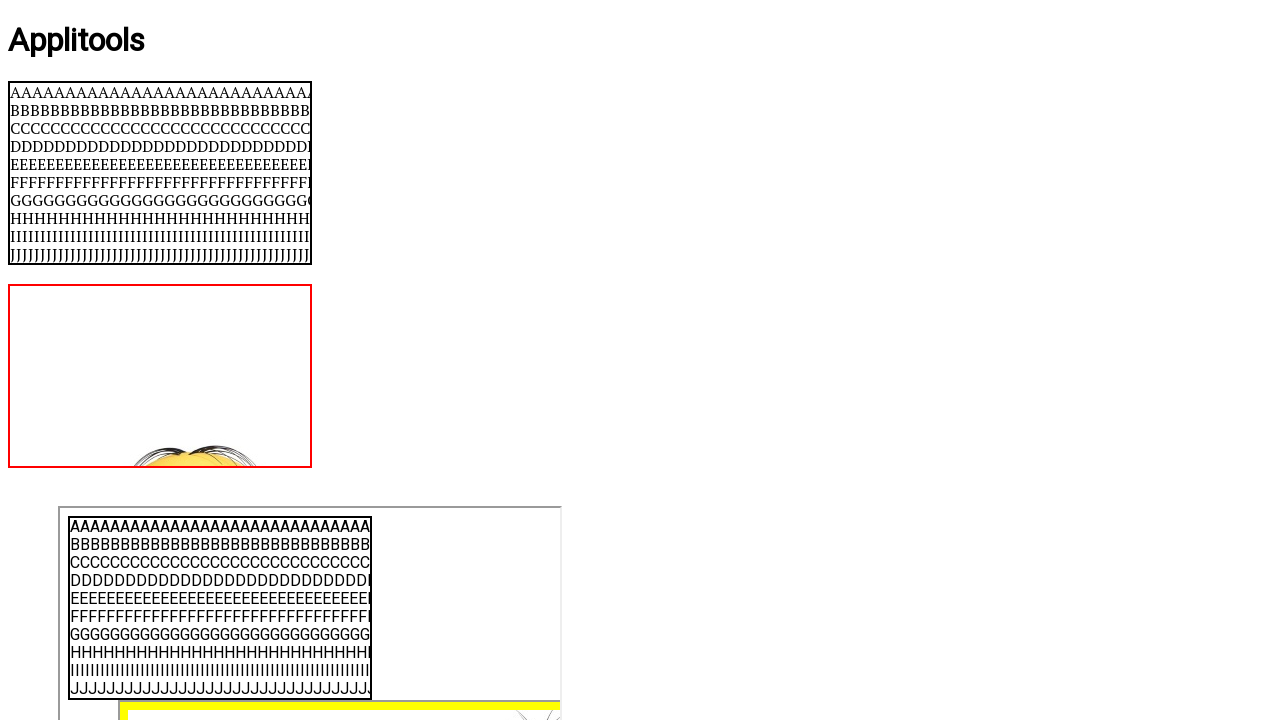

Scrolled page down by 250 pixels
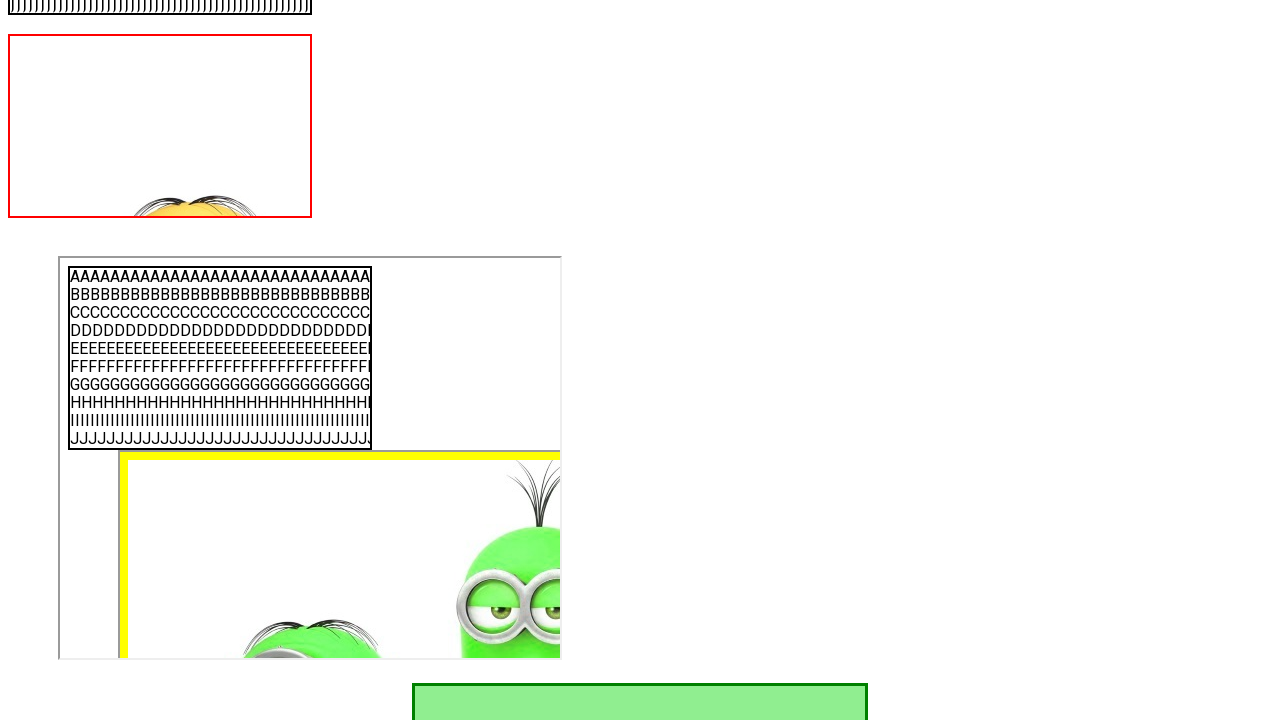

Centered element is now visible after scroll
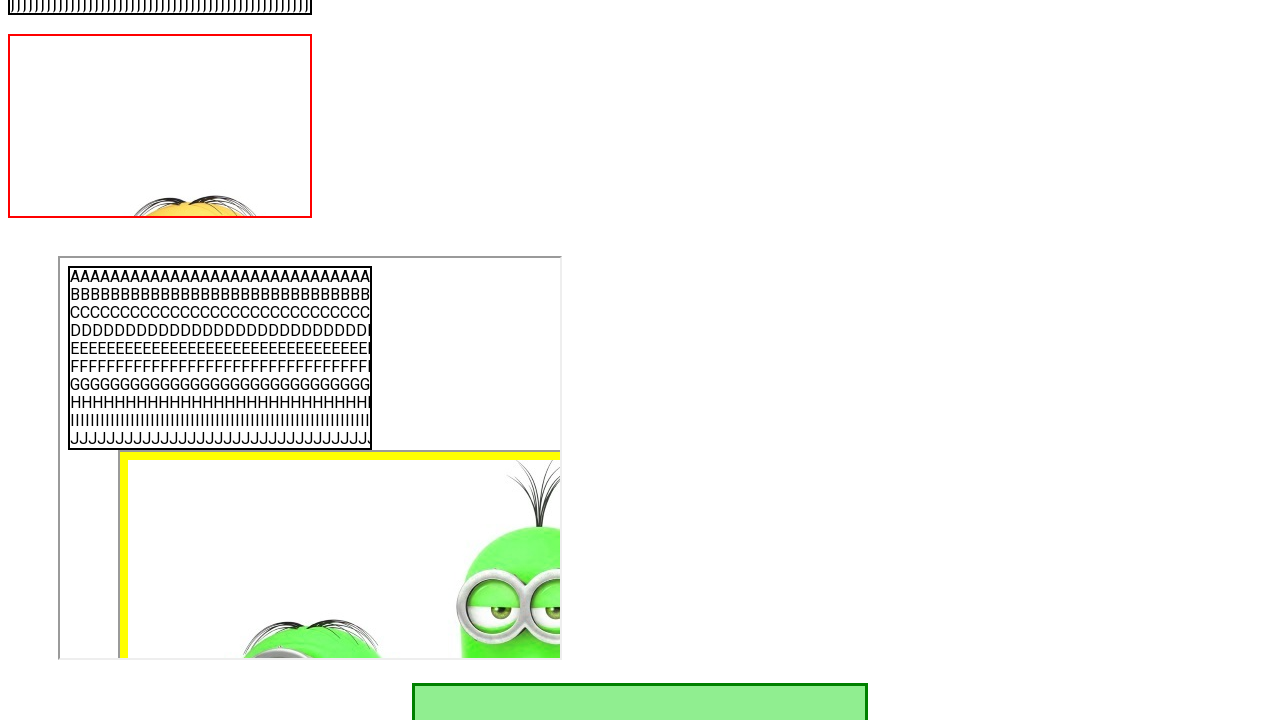

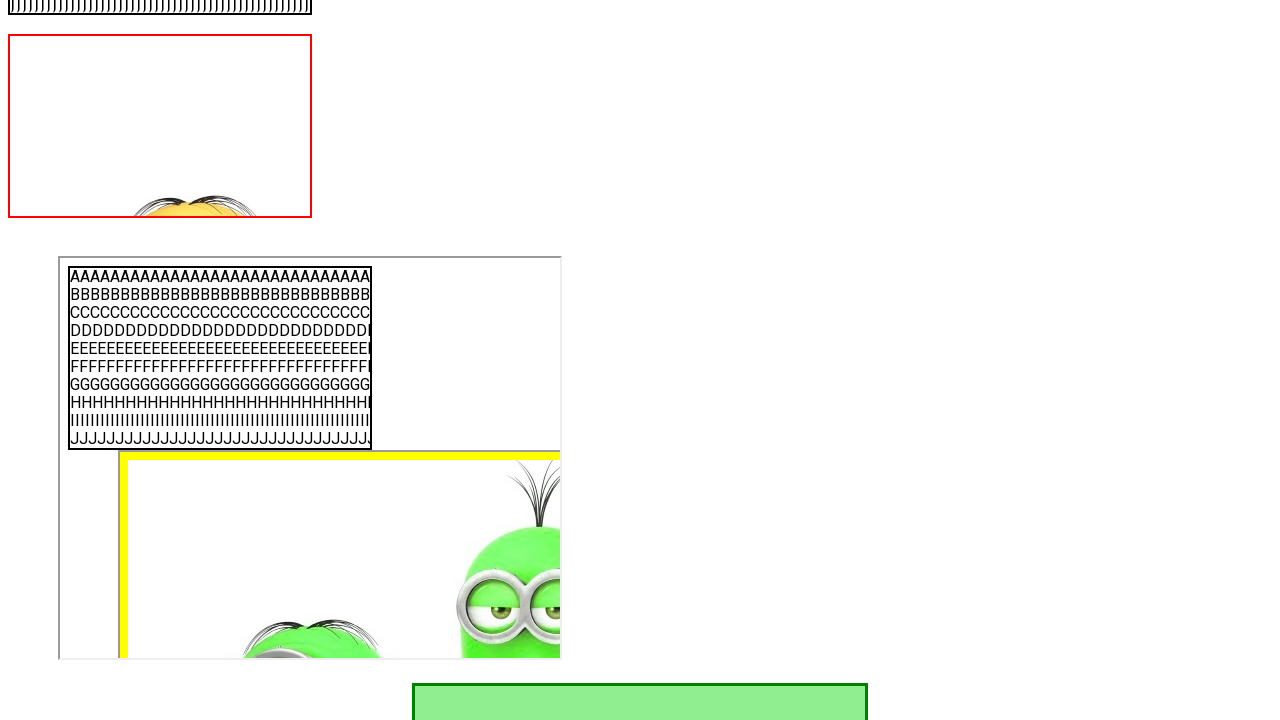